Navigates to the demo table page and verifies the number of columns and header names in table 1.

Starting URL: http://automationbykrishna.com/

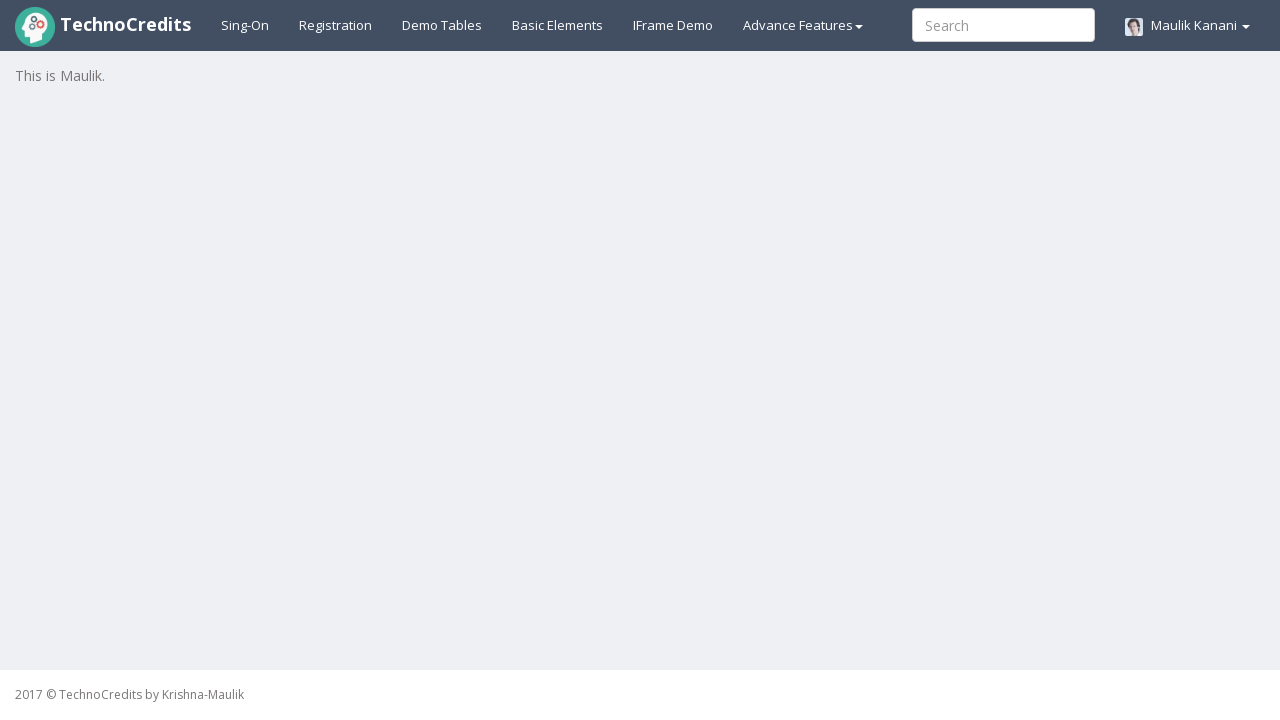

Clicked on demo table link at (442, 25) on a#demotable
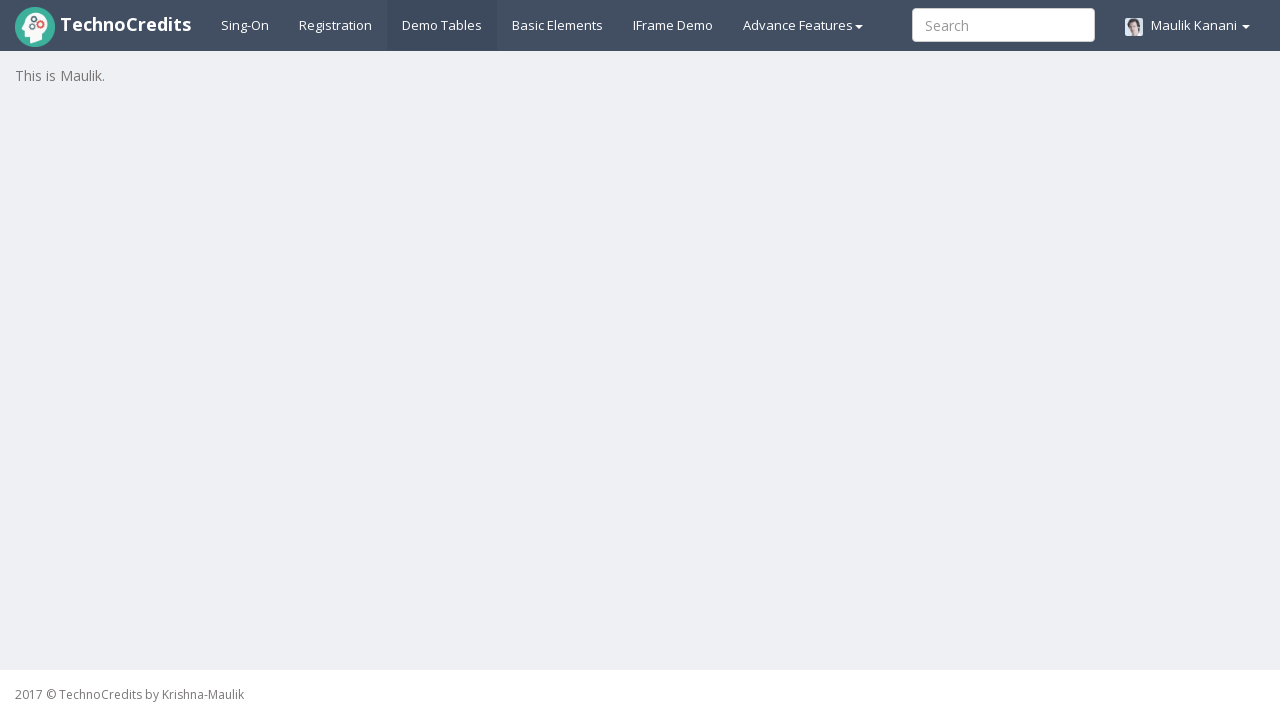

Table 1 loaded successfully
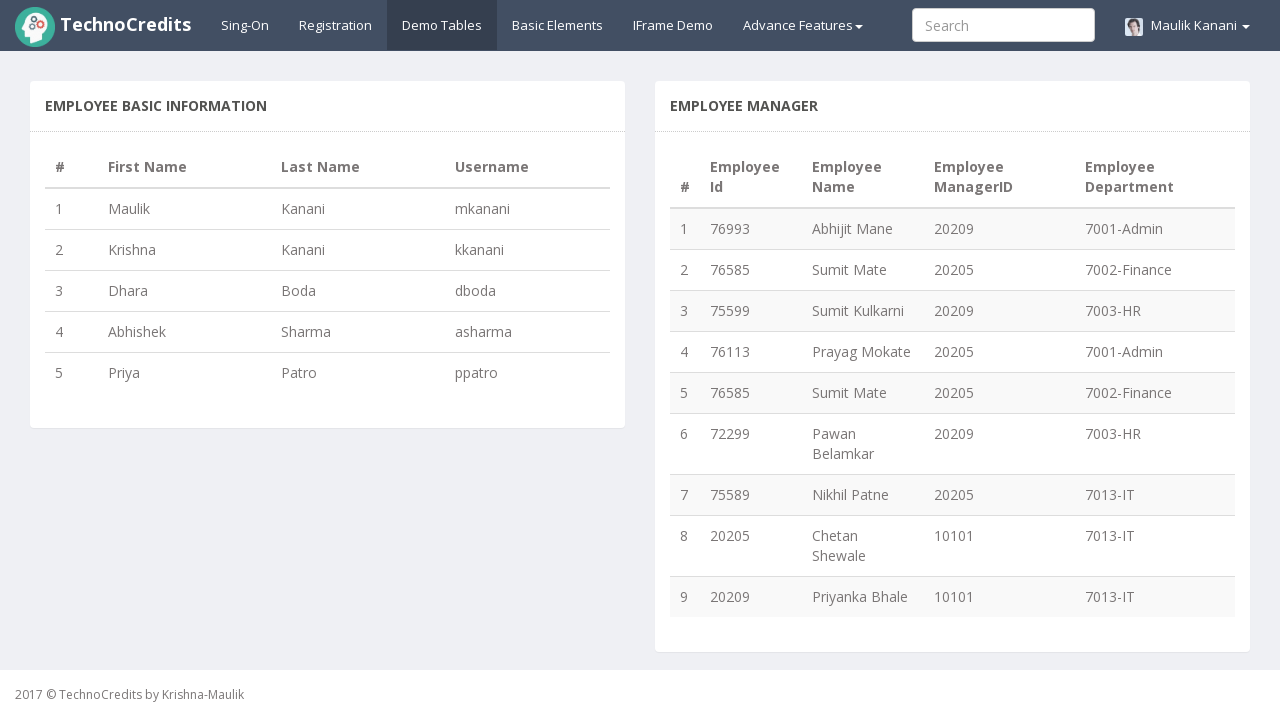

Retrieved table 1 header text contents
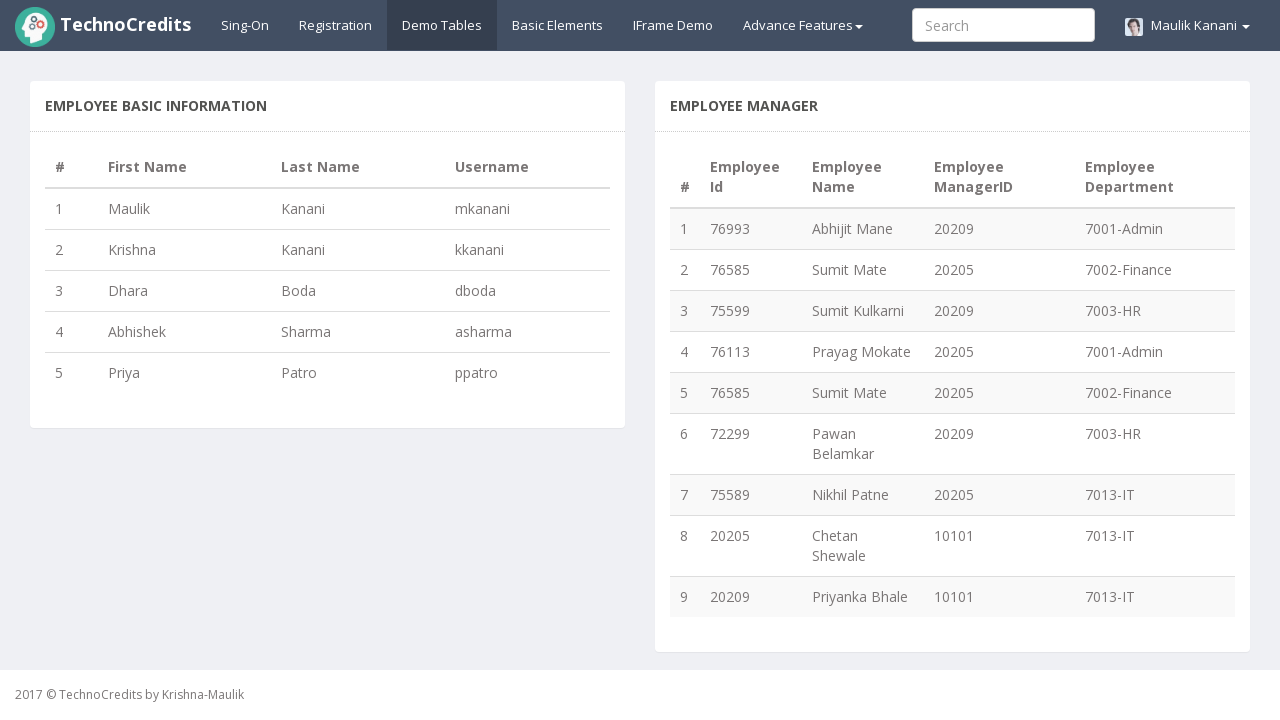

Set expected headers list
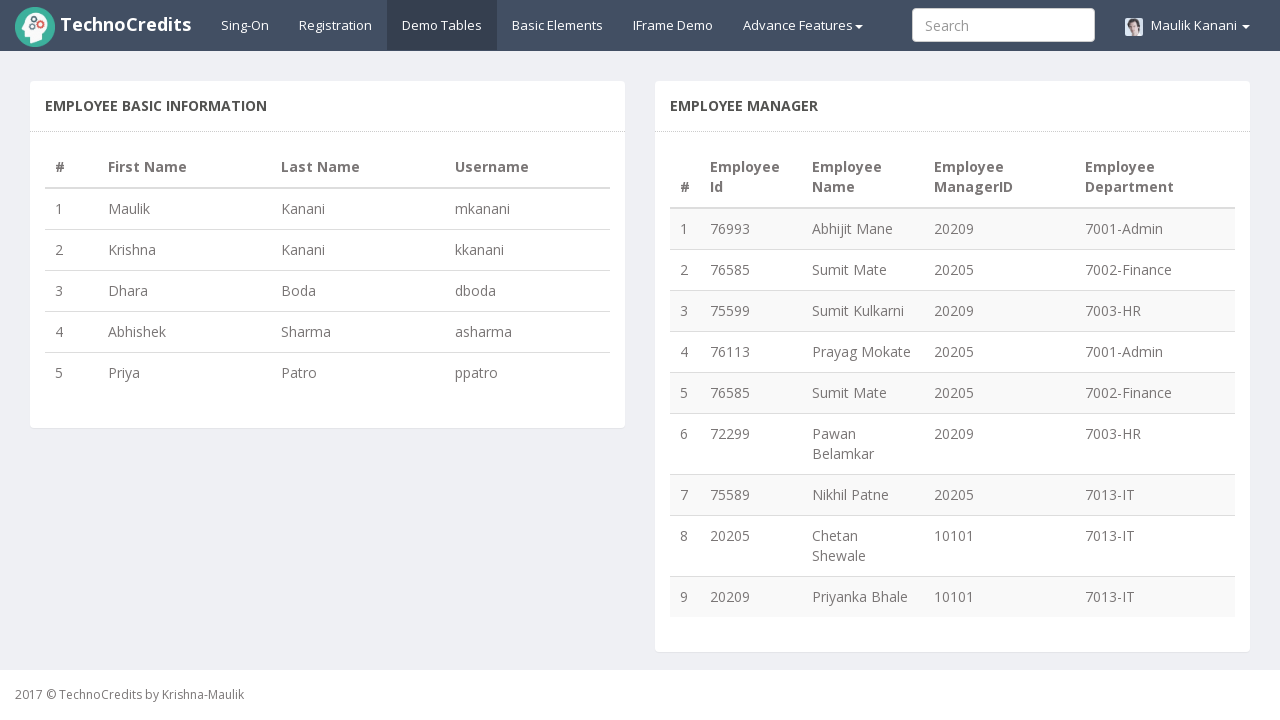

Verified table 1 has 4 columns
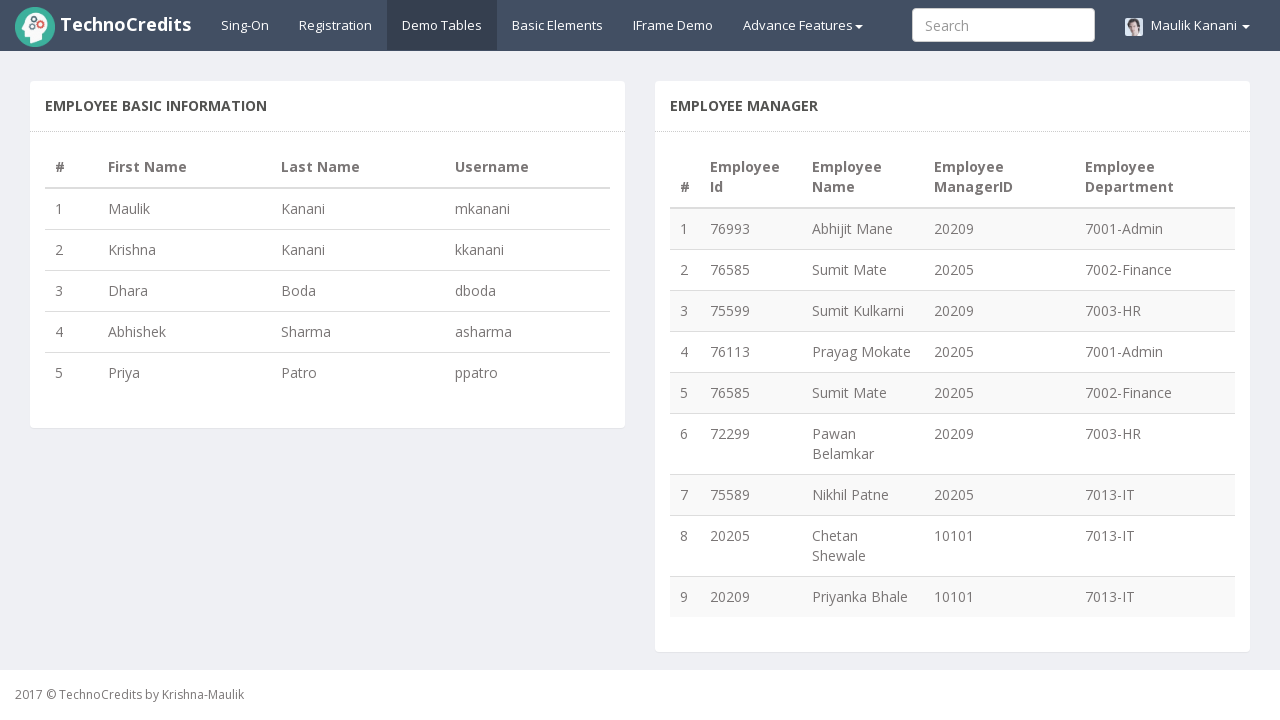

Verified table 1 headers match expected values: #, First Name, Last Name, Username
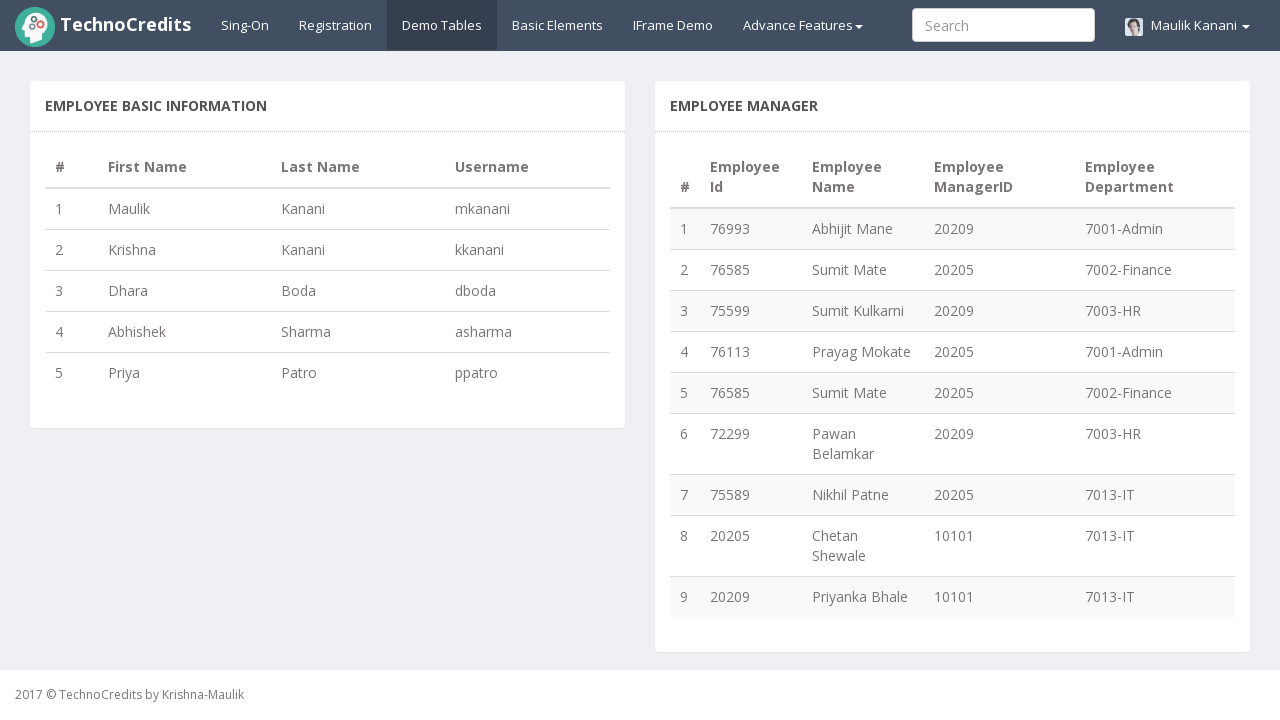

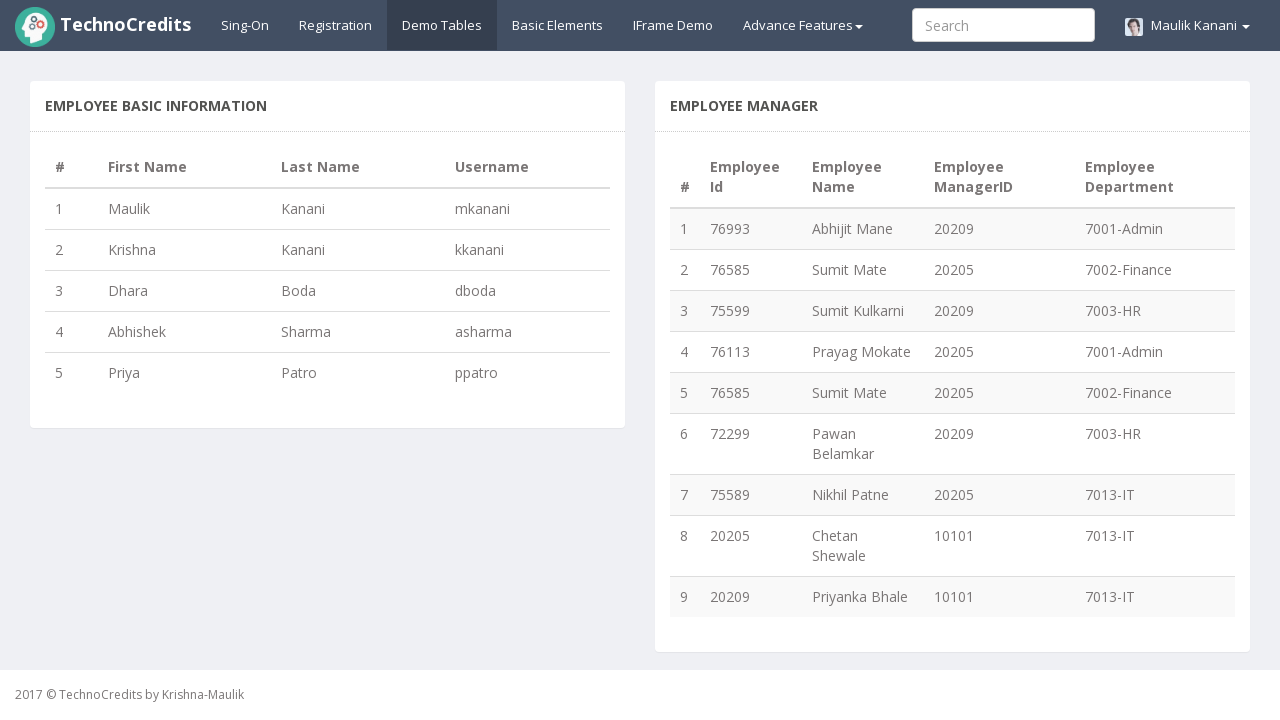